Tests a form submission by filling in first name, last name, and email fields, then clicking the submit button

Starting URL: http://secure-retreat-92358.herokuapp.com/

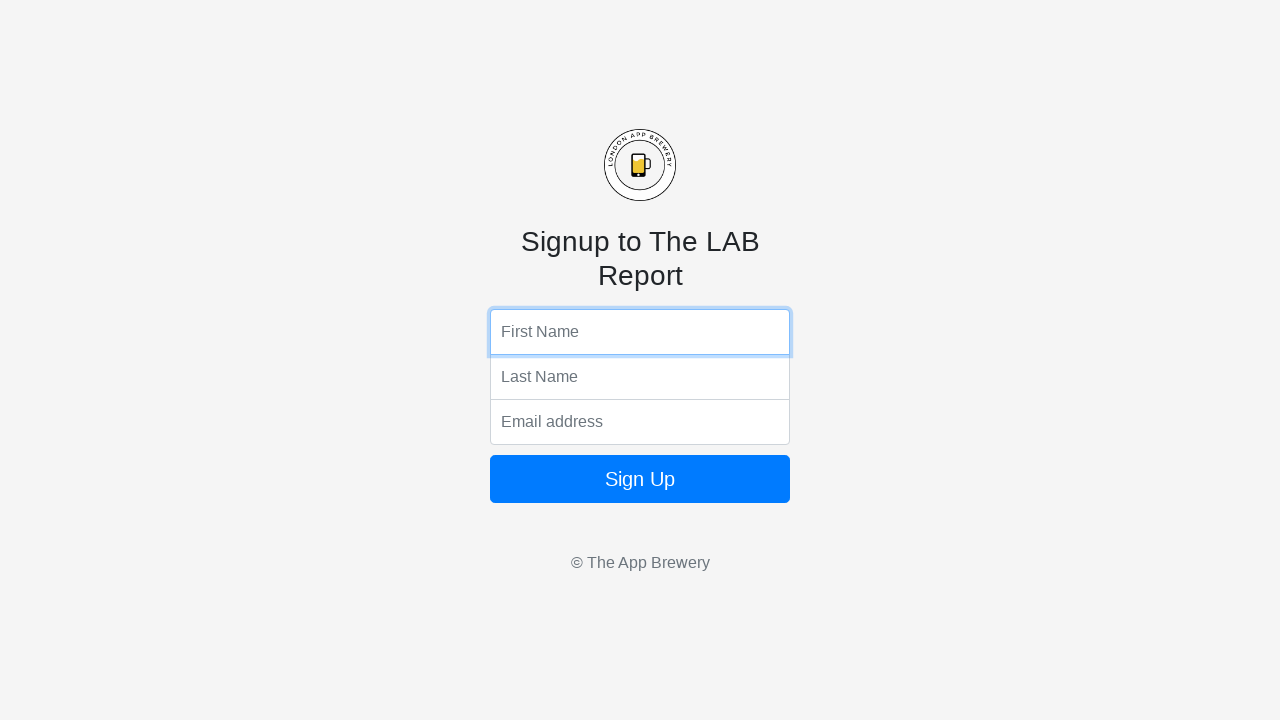

Filled first name field with 'Joe' on input[name='fName']
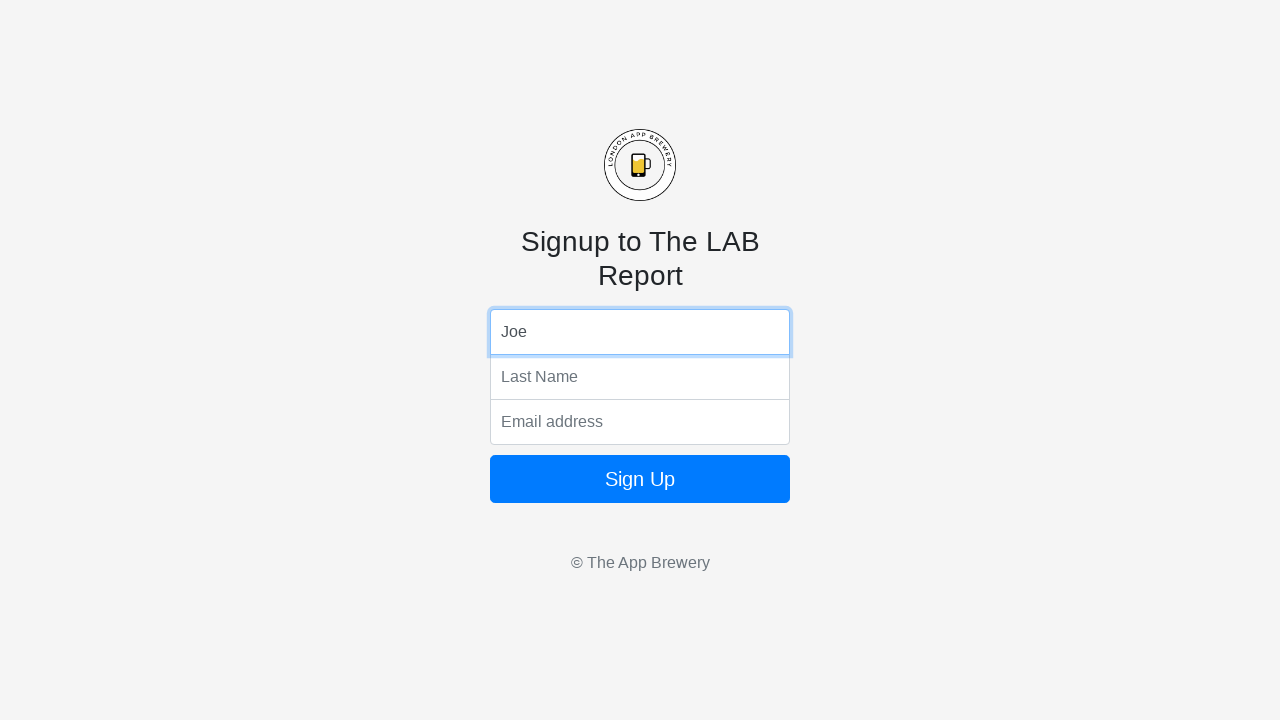

Filled last name field with 'Dokes' on input[name='lName']
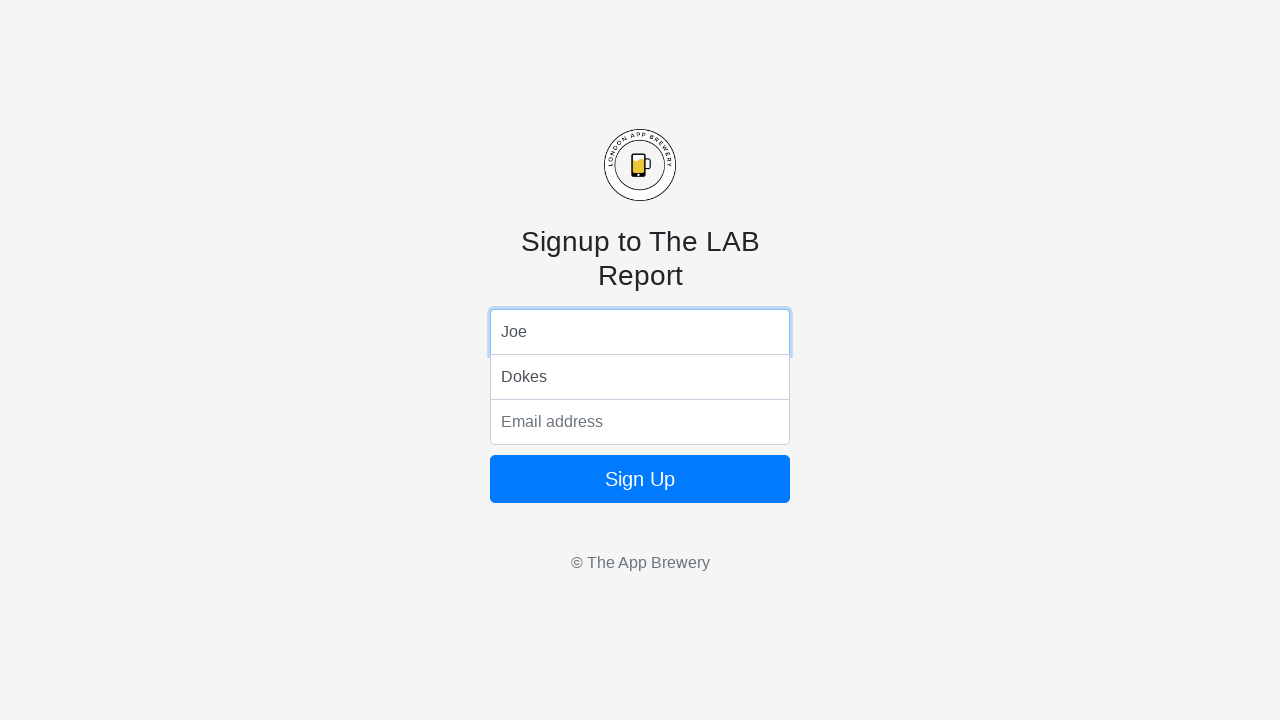

Filled email field with 'jdokes@email.com' on input[name='email']
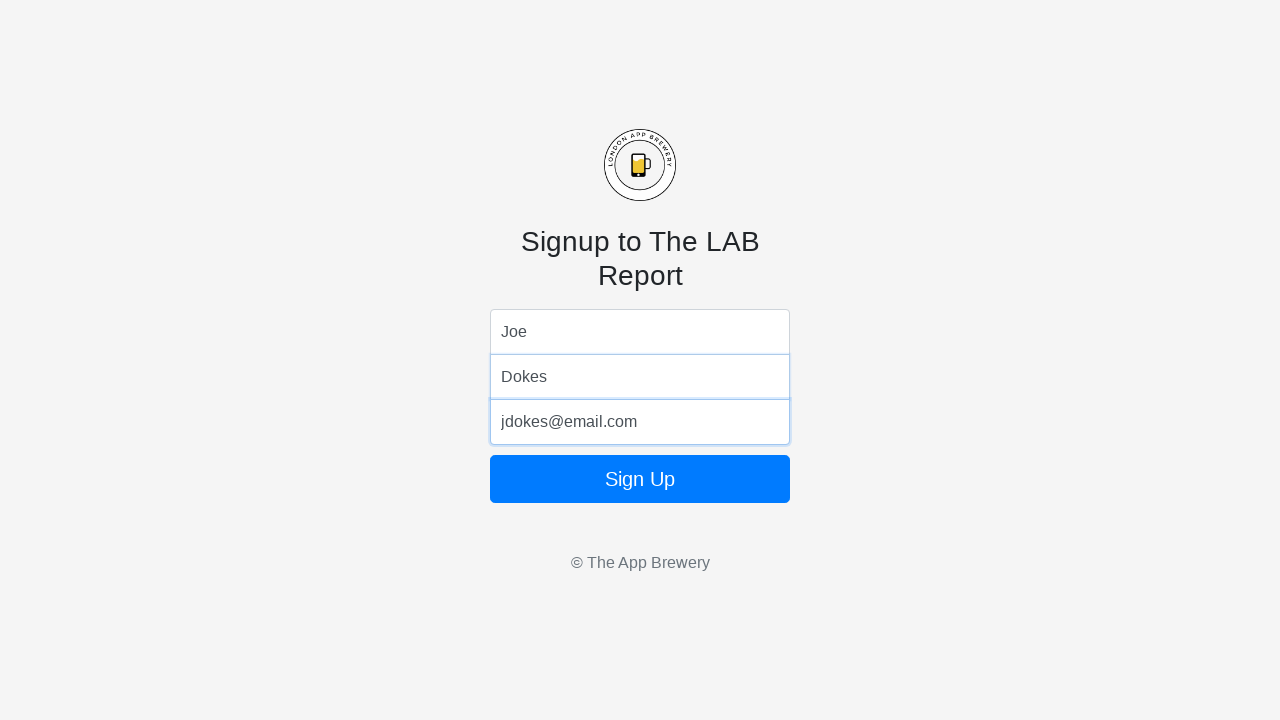

Clicked form submit button at (640, 479) on form button
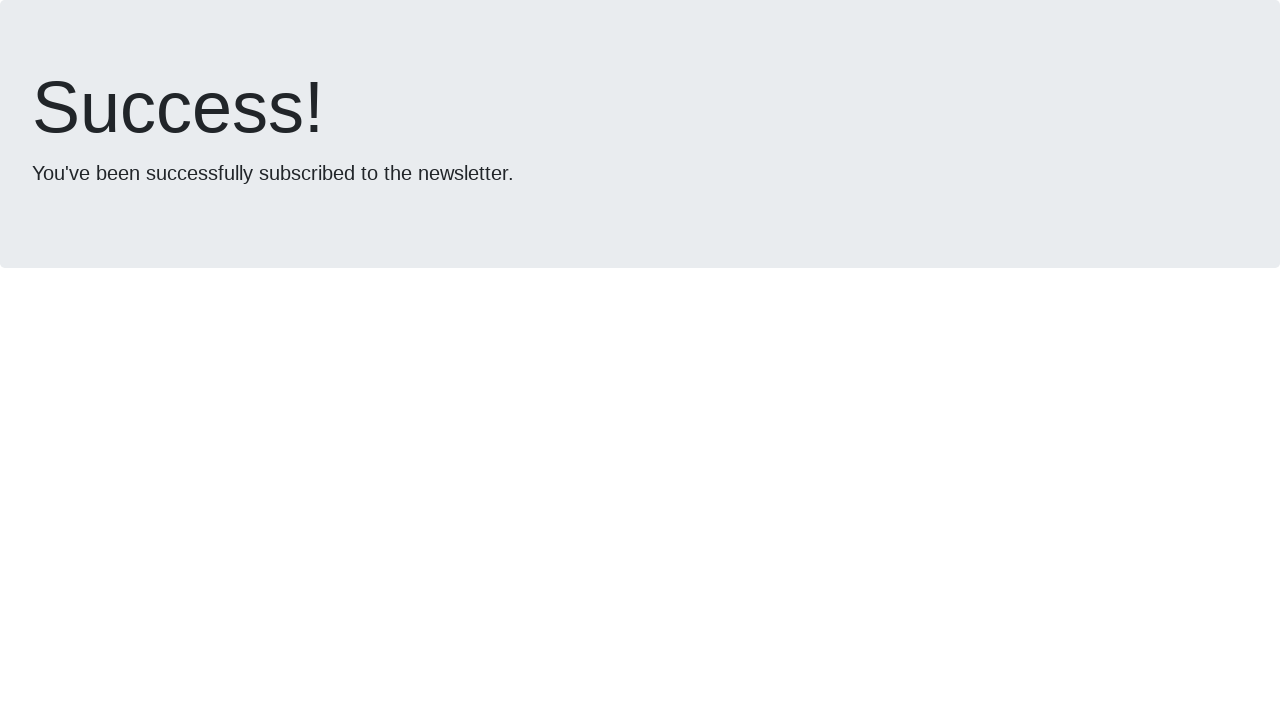

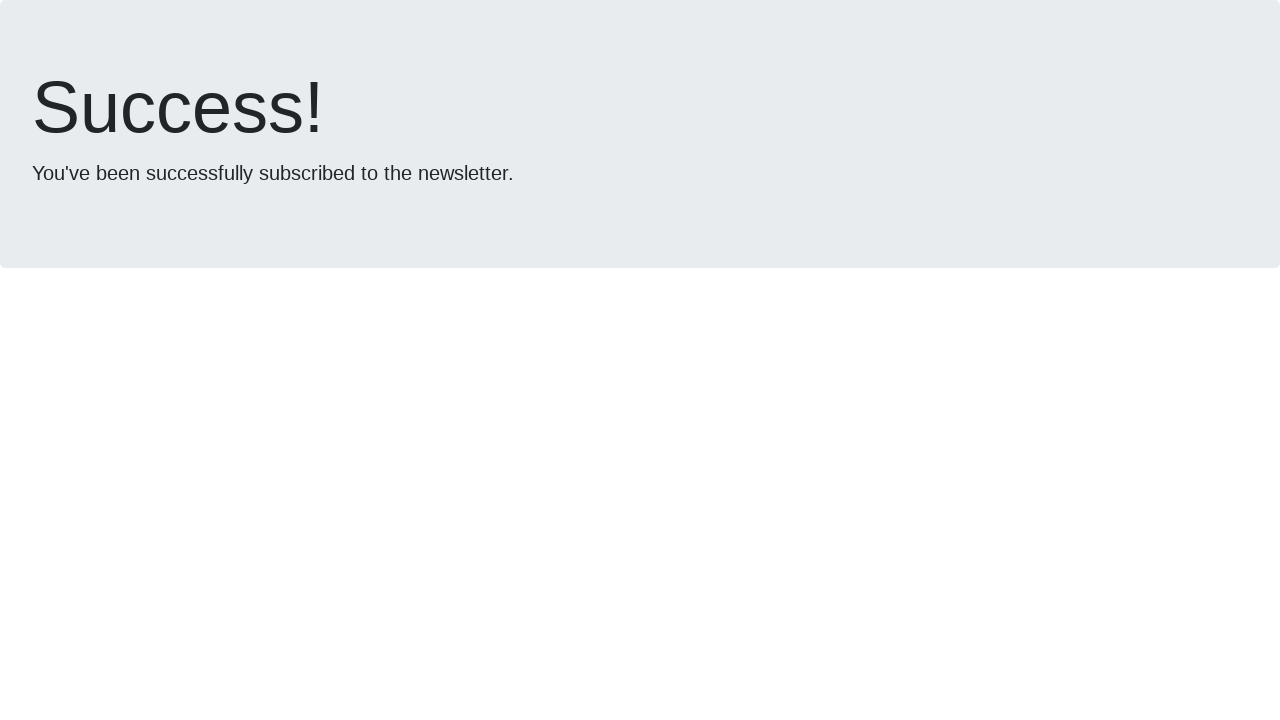